Tests checkbox functionality by navigating to the checkboxes page, verifying initial checkbox states, clicking both checkboxes to toggle them, and verifying the final states.

Starting URL: https://the-internet.herokuapp.com/

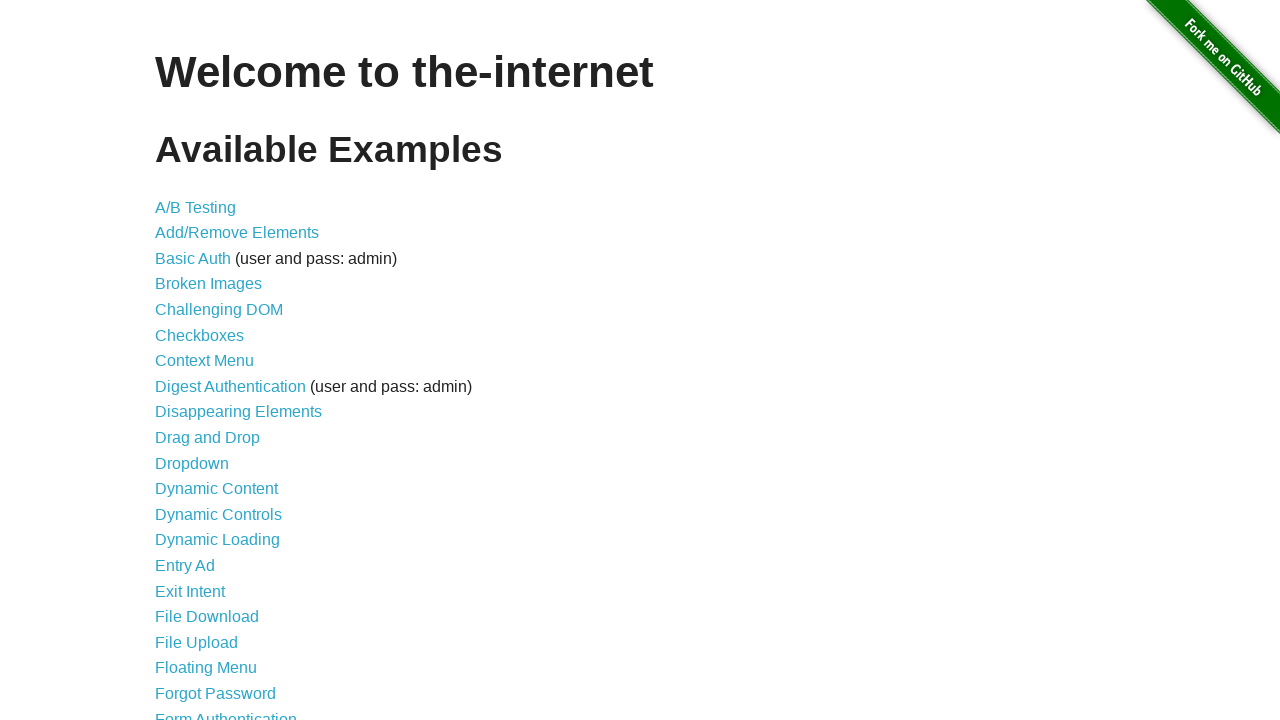

Clicked on Checkboxes link to navigate to checkboxes page at (200, 335) on internal:role=link[name="Checkboxes"i]
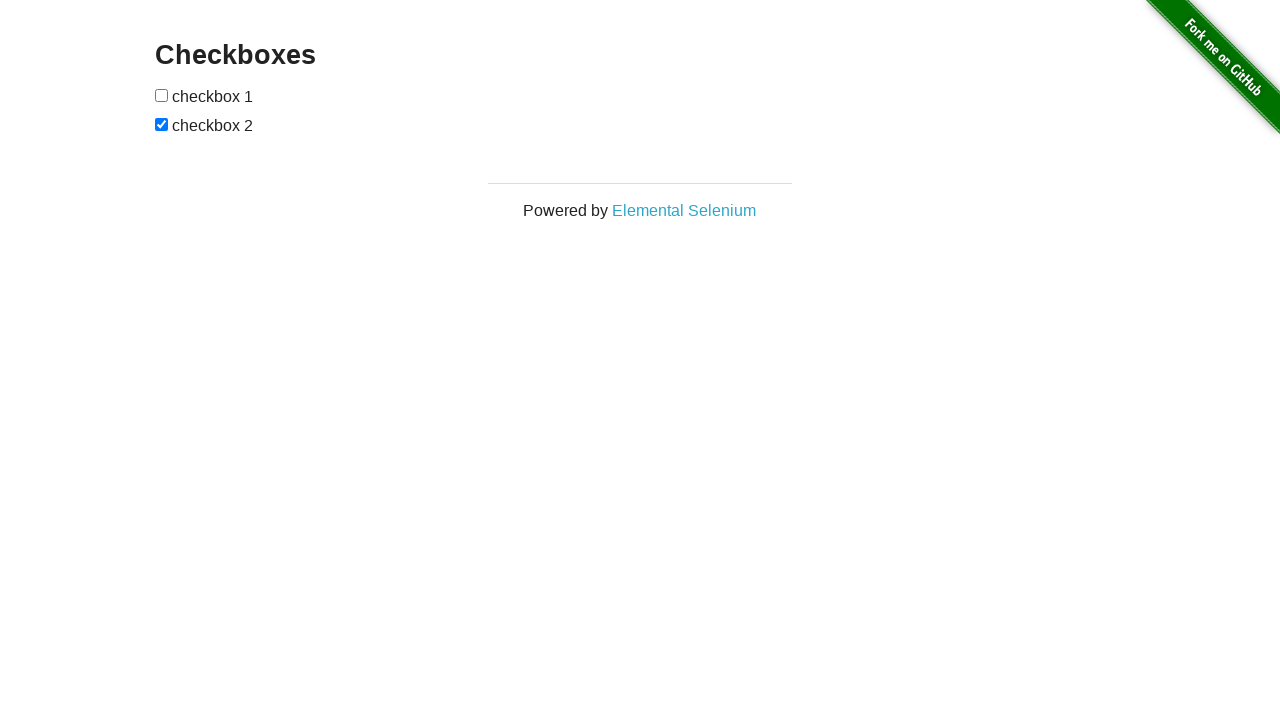

Checkboxes loaded and became visible
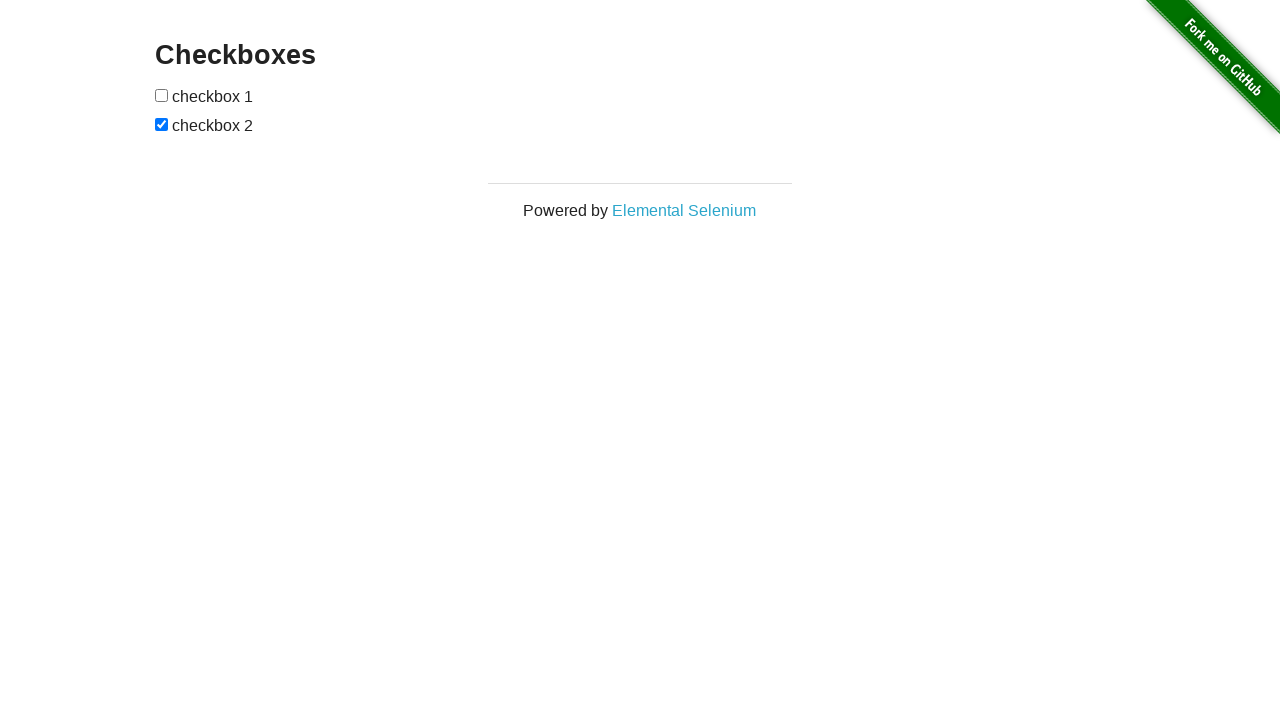

Located first checkbox element
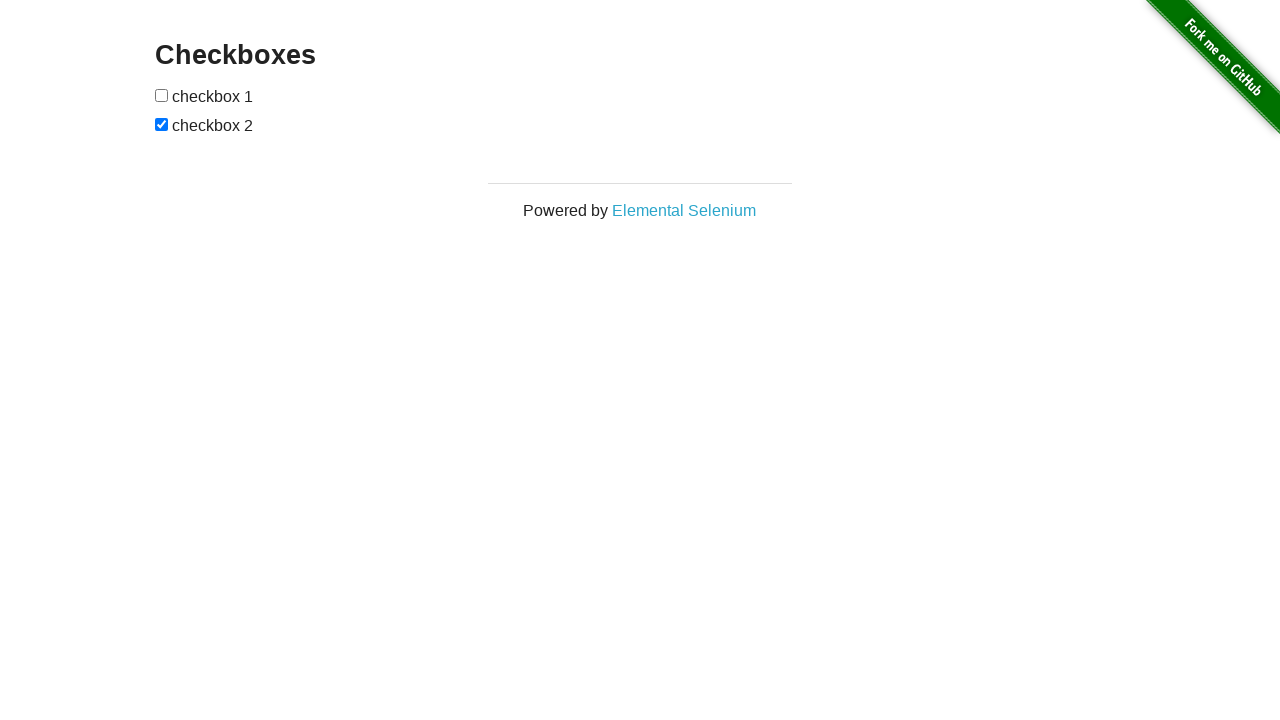

Located second checkbox element
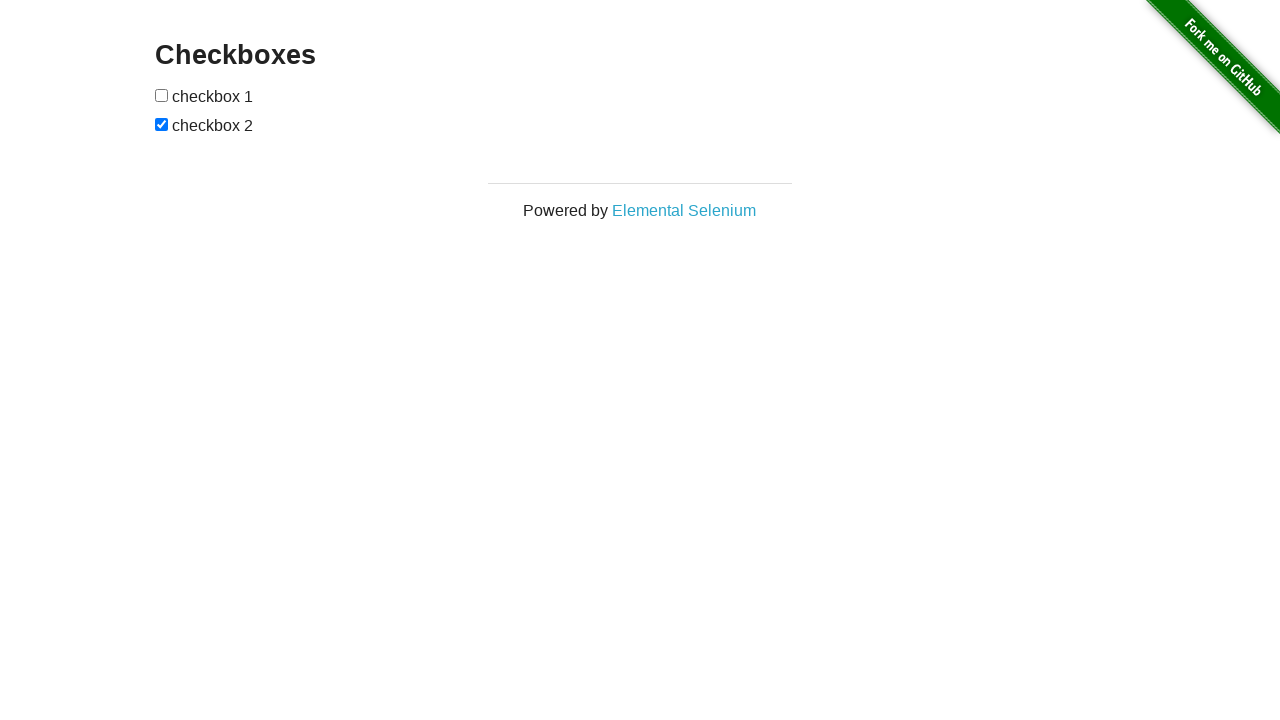

Clicked first checkbox to toggle its state at (162, 95) on input[type="checkbox"] >> nth=0
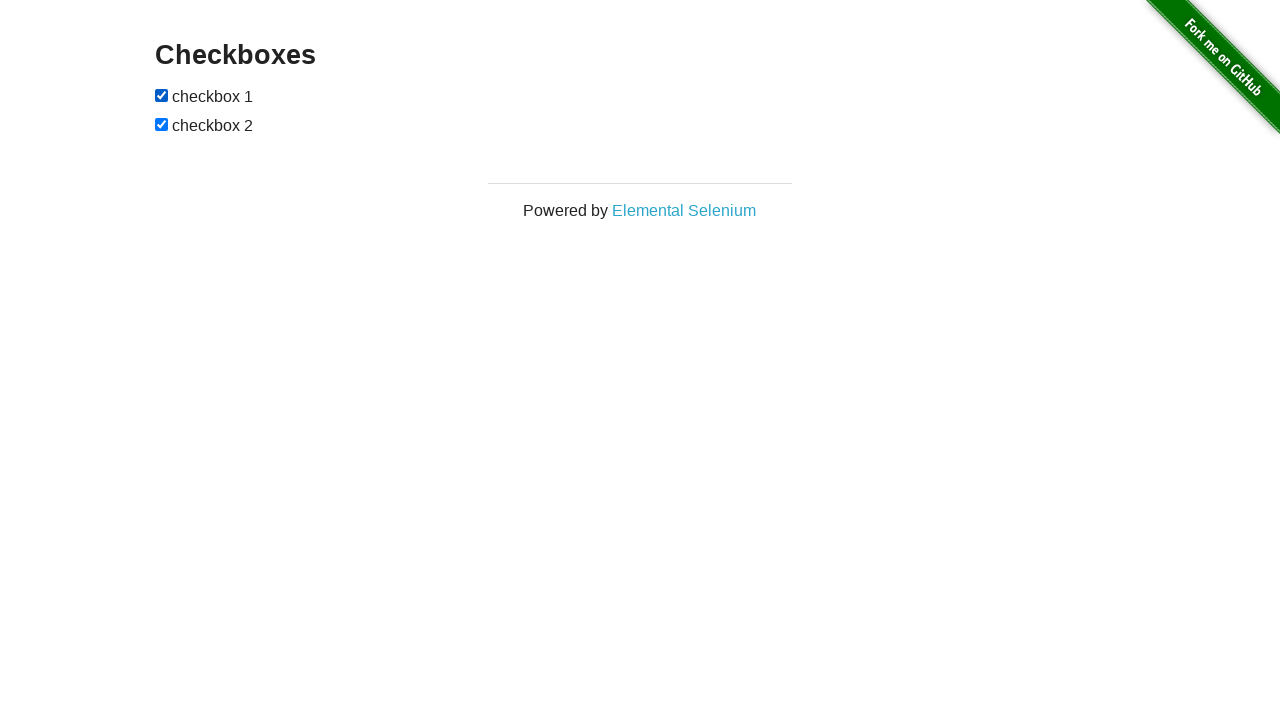

Clicked second checkbox to toggle its state at (162, 124) on input[type="checkbox"] >> nth=1
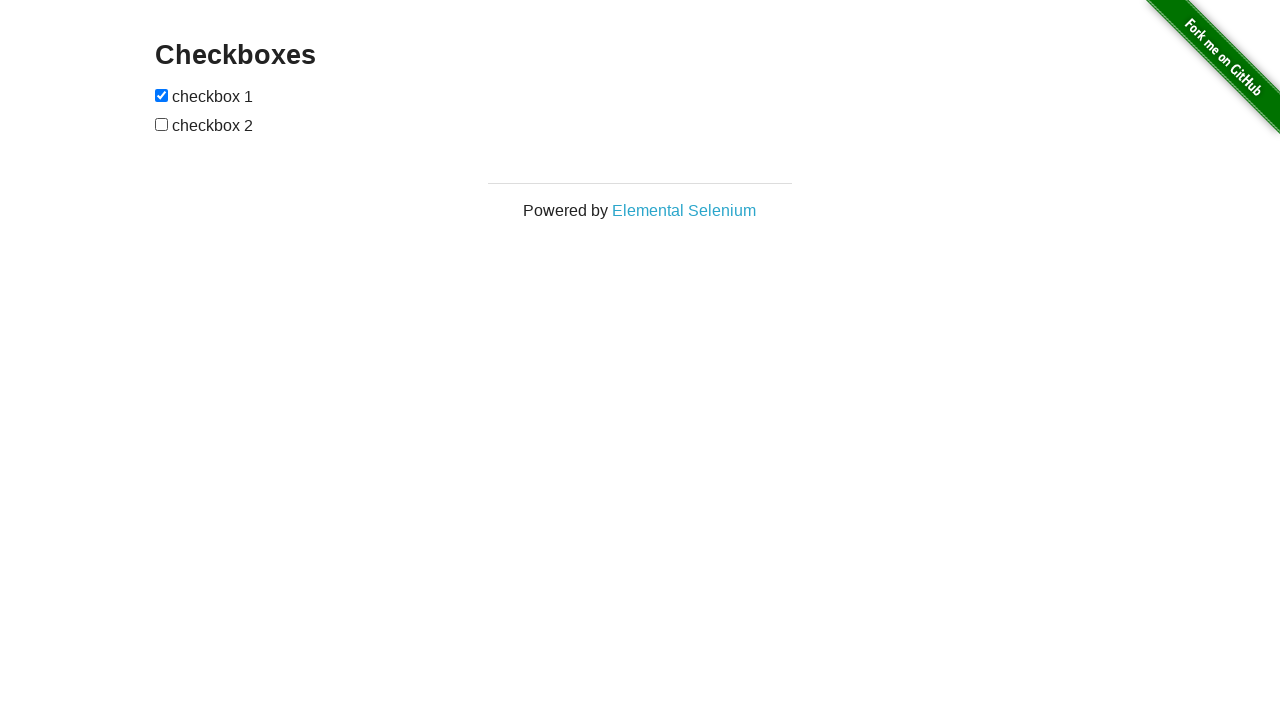

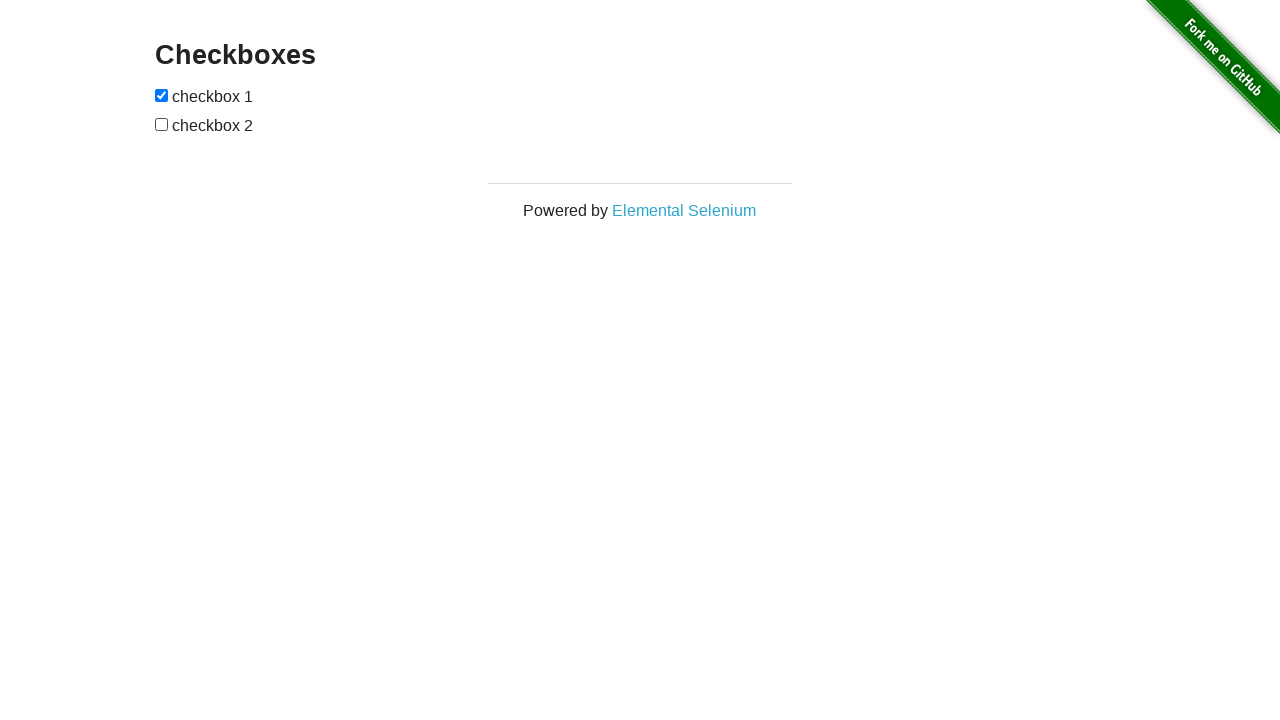